Tests an e-commerce shopping cart flow by searching for berry products, adding them to cart, proceeding to checkout, validating price calculations, and applying a promo code for discount

Starting URL: https://rahulshettyacademy.com/seleniumPractise/#/

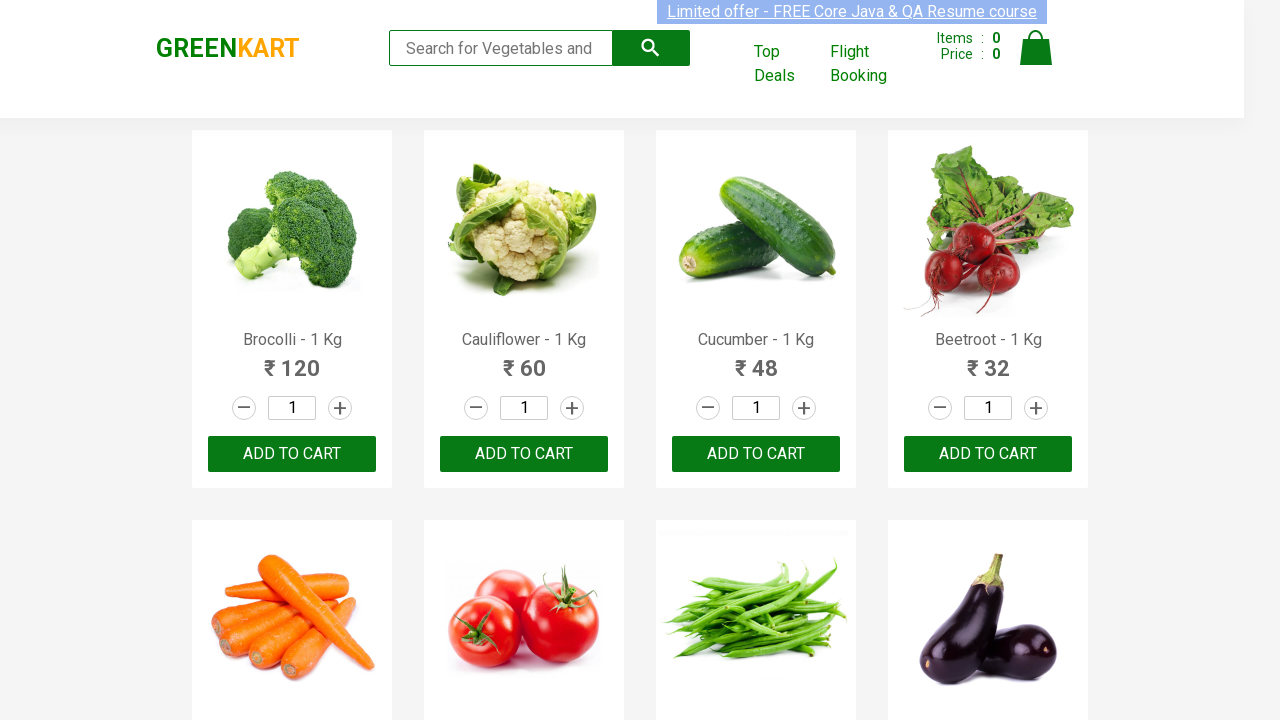

Filled search field with 'ber' to find berry products on input[type="search"]
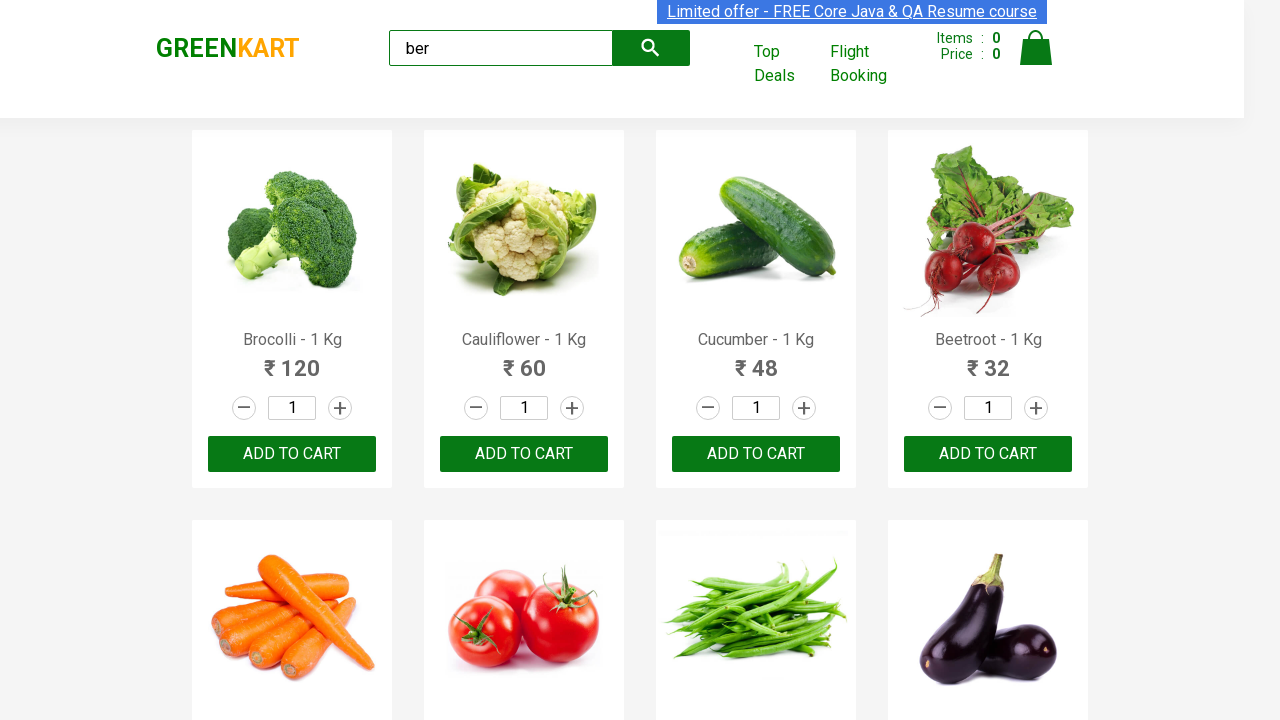

Waited 2 seconds for search results to load
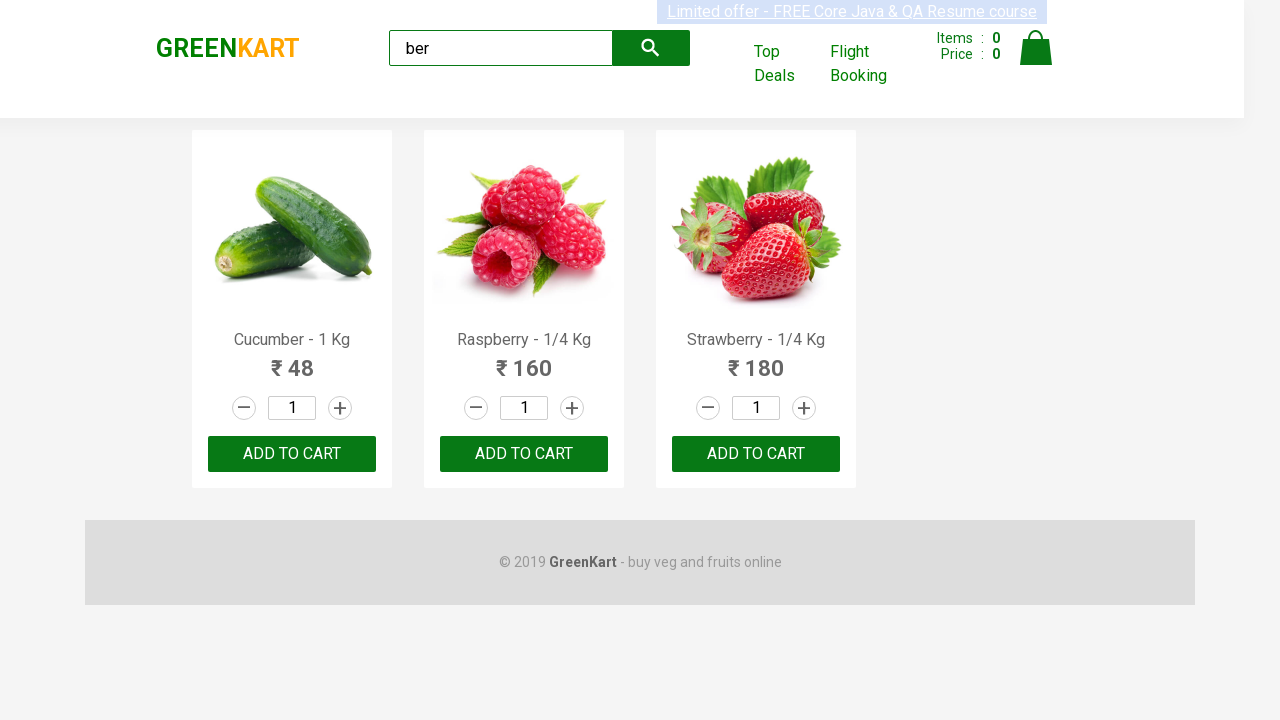

Located all ADD TO CART buttons for berry products
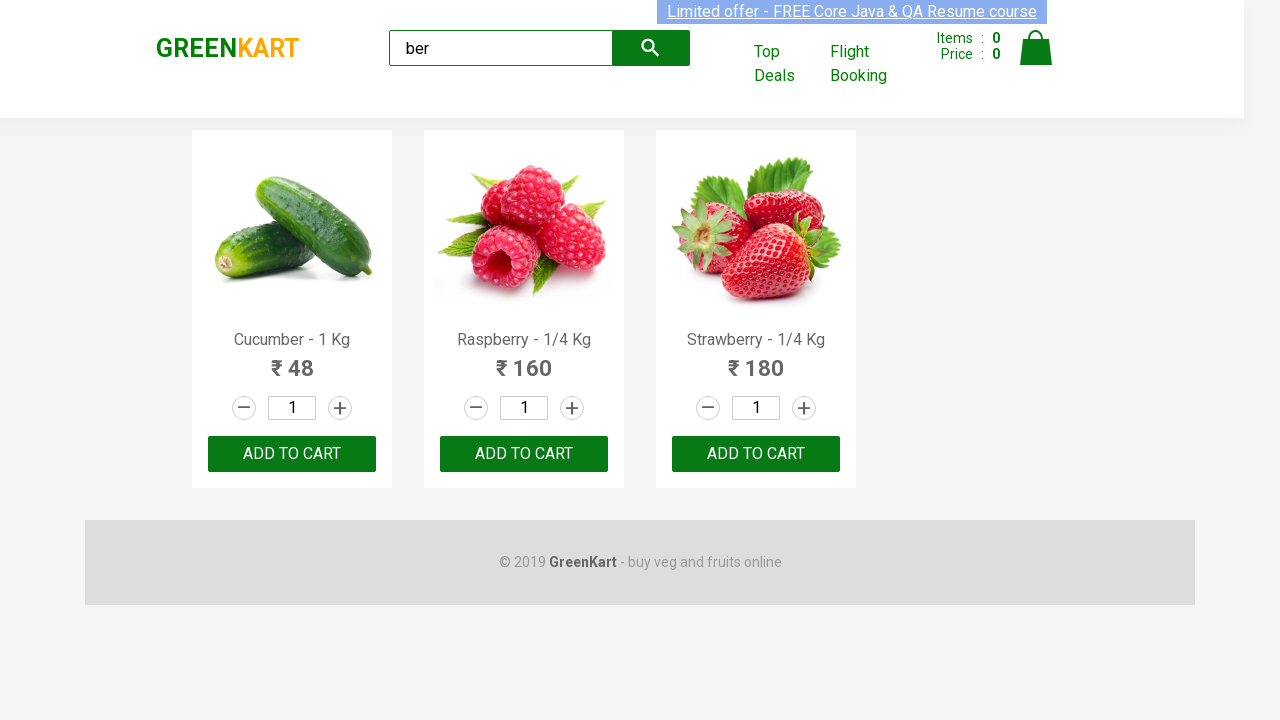

Clicked ADD TO CART button to add berry product to cart at (292, 454) on xpath=//button[text()='ADD TO CART'] >> nth=0
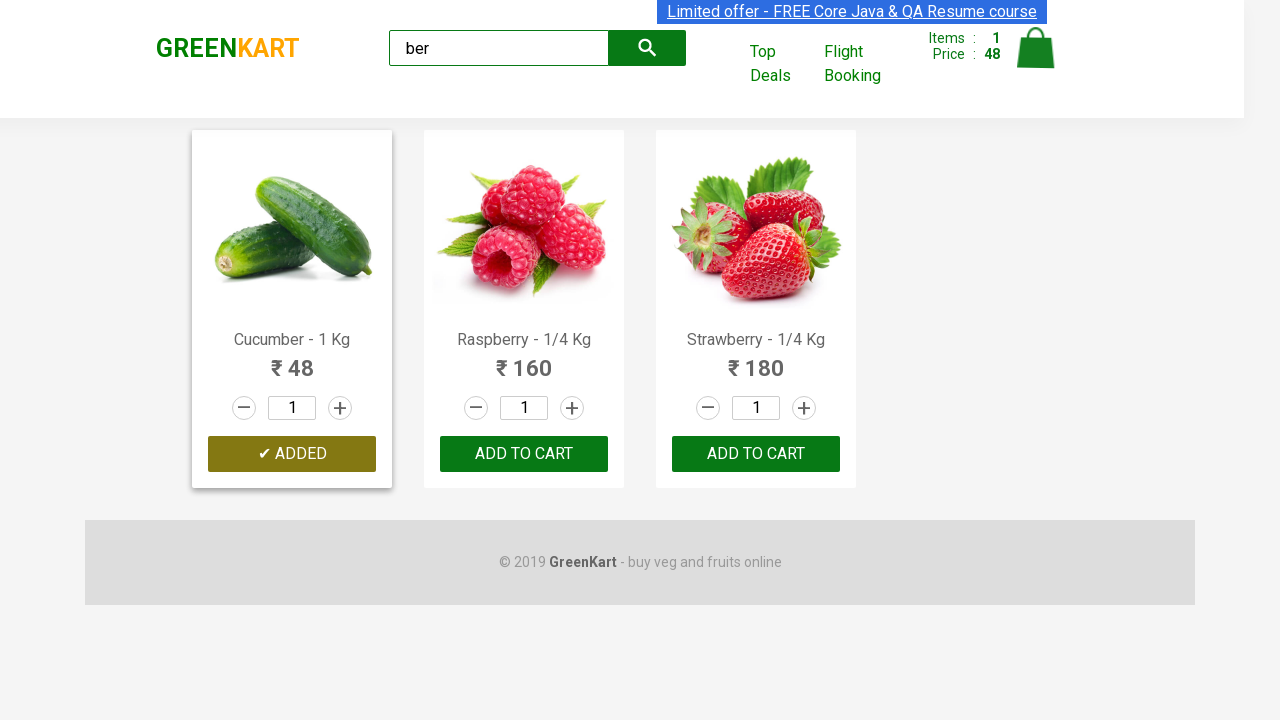

Clicked ADD TO CART button to add berry product to cart at (756, 454) on xpath=//button[text()='ADD TO CART'] >> nth=1
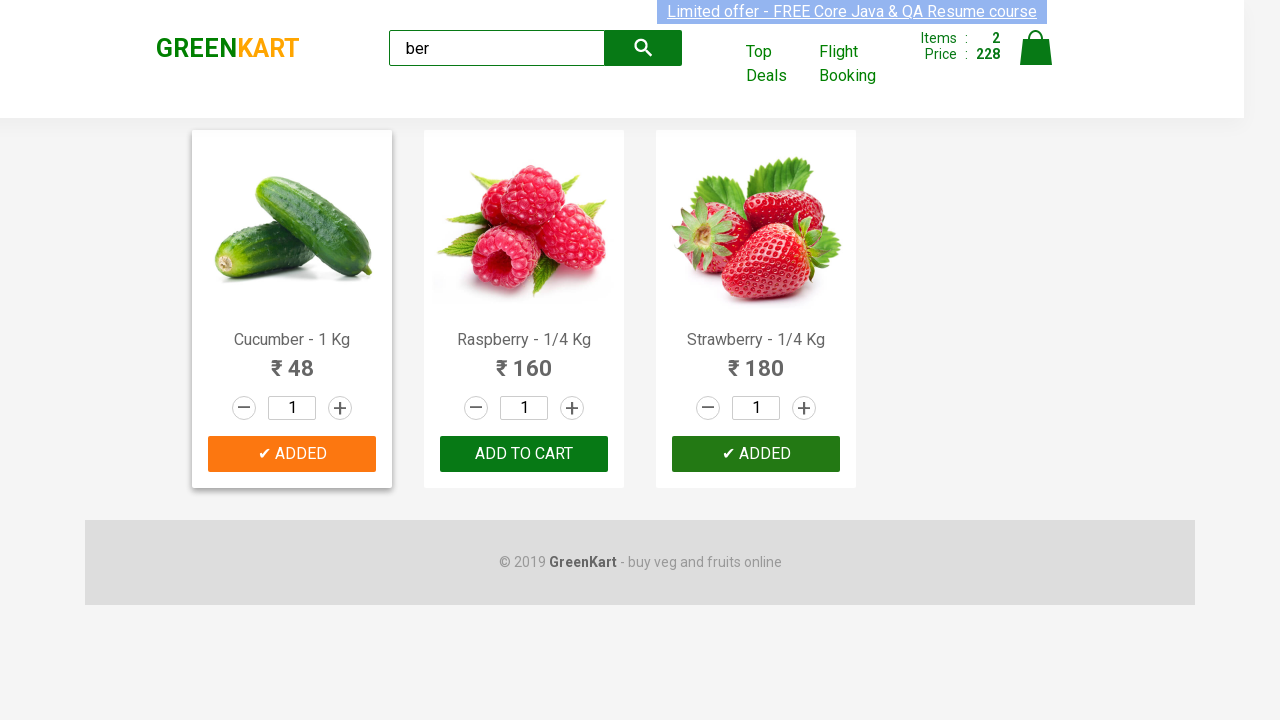

Clicked ADD TO CART button to add berry product to cart at (756, 454) on xpath=//button[text()='ADD TO CART'] >> nth=2
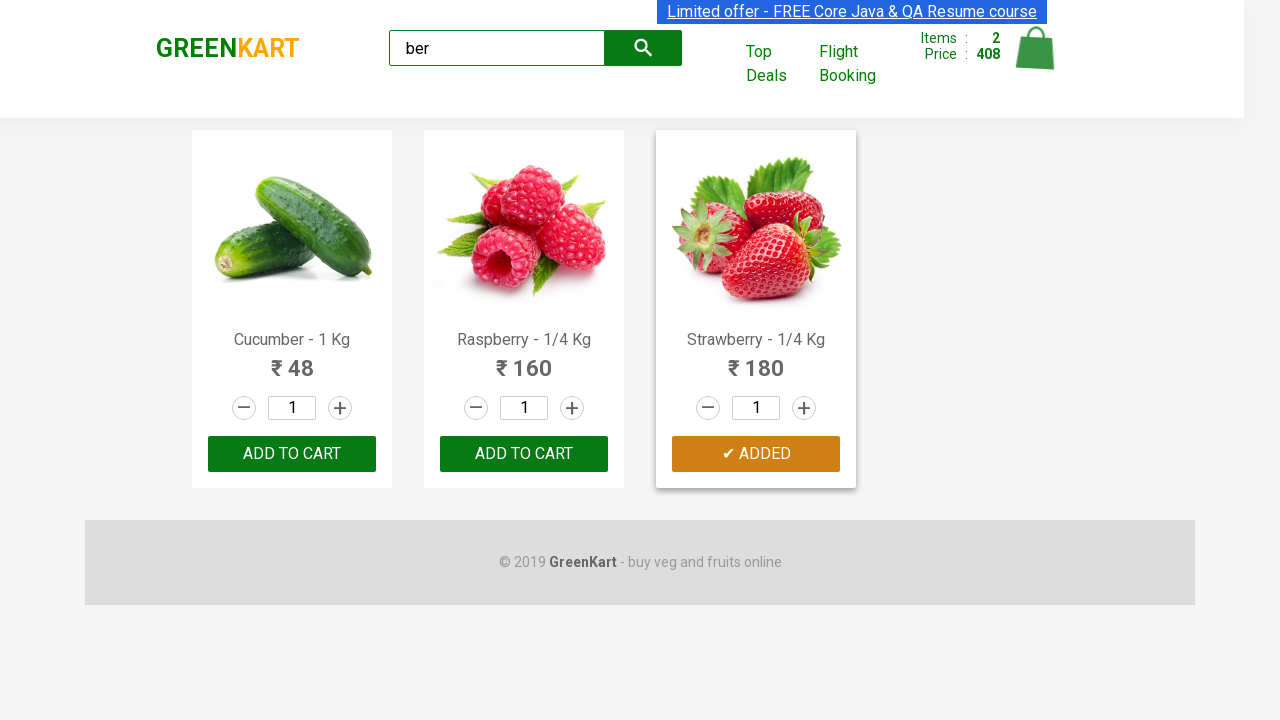

Clicked cart icon to view shopping cart at (1036, 48) on a.cart-icon>img
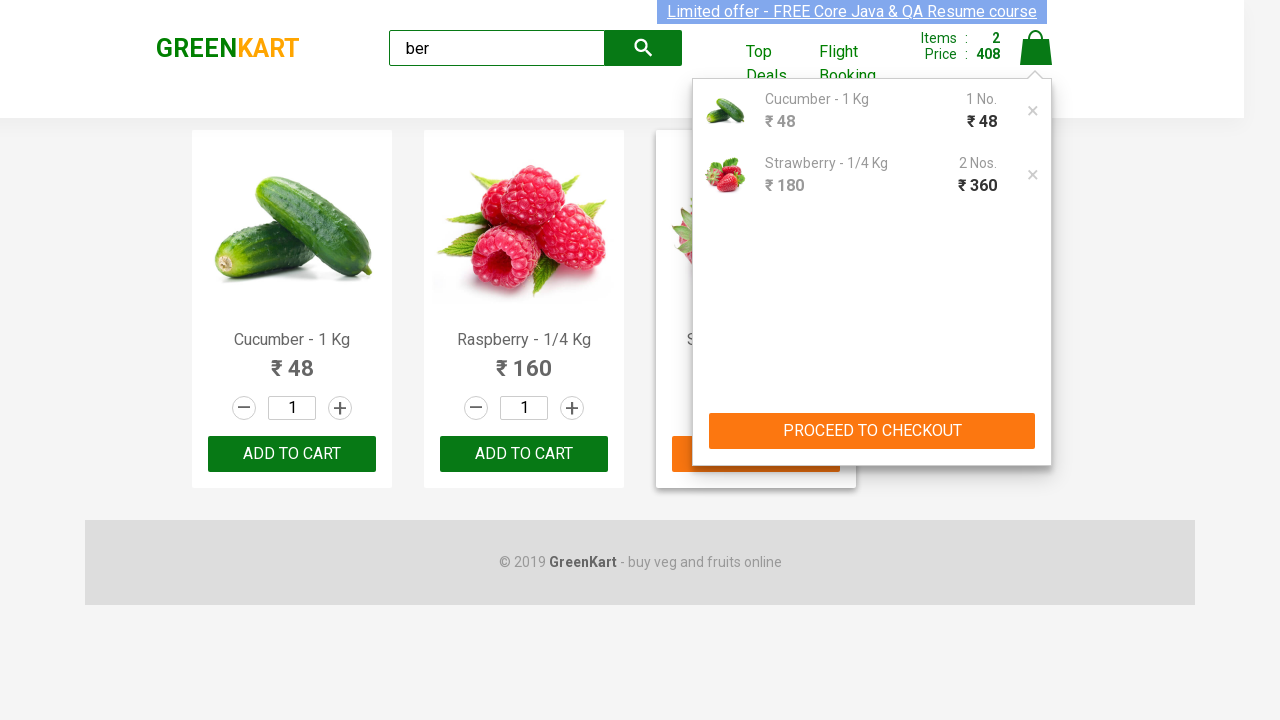

Proceeded to checkout button appeared and is visible
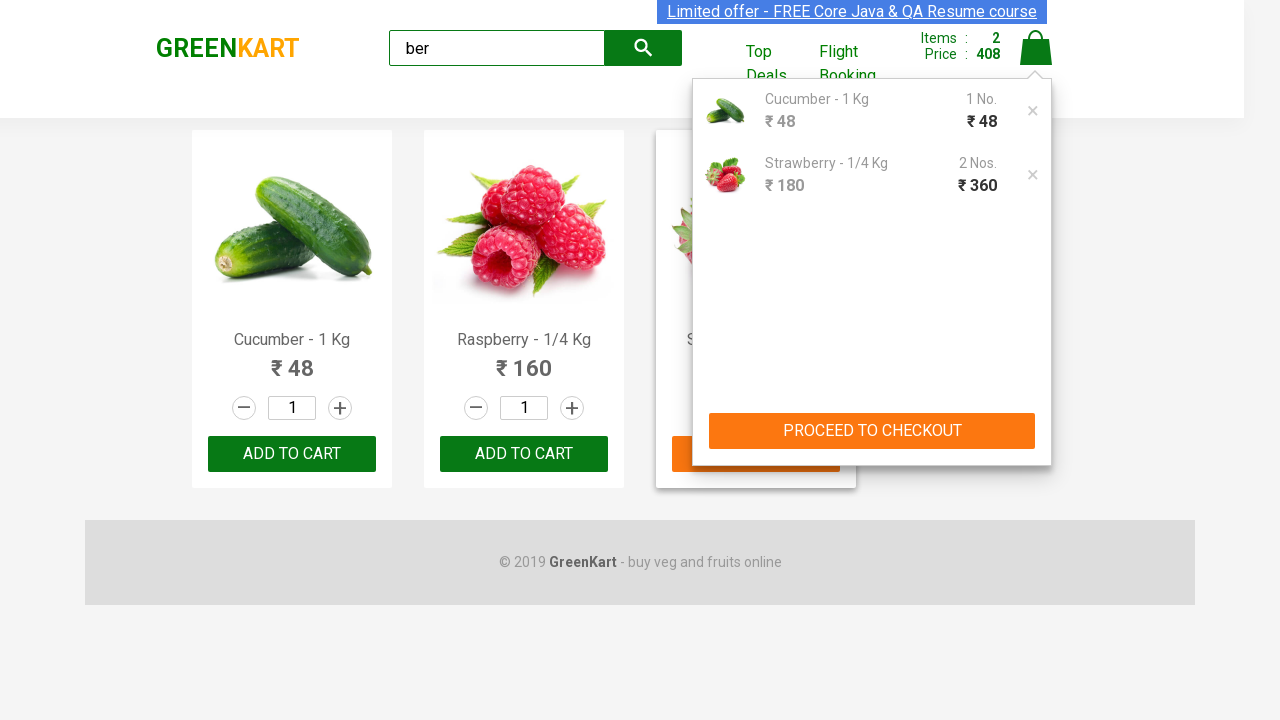

Clicked PROCEED TO CHECKOUT button at (872, 431) on xpath=//button[text()='PROCEED TO CHECKOUT']
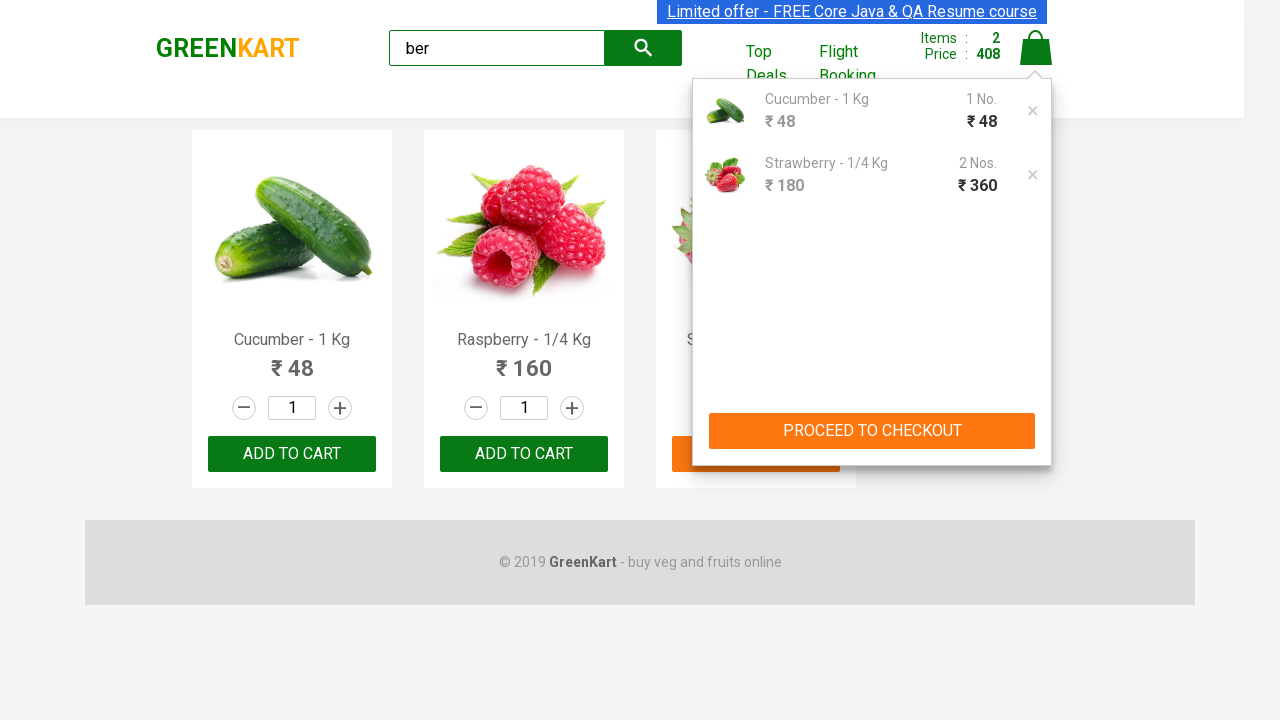

Entered promo code 'rahulshettyacademy' on .promoCode
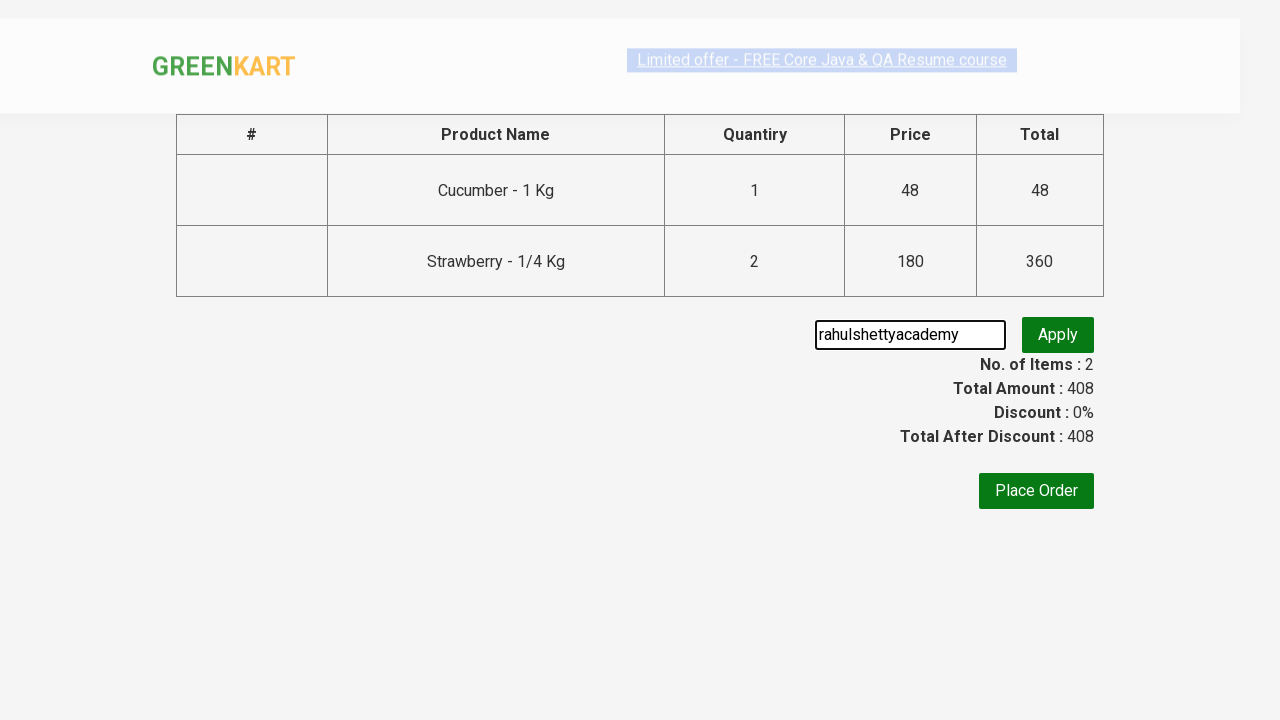

Clicked Apply button to apply promo code at (1058, 335) on xpath=//button[text()='Apply']
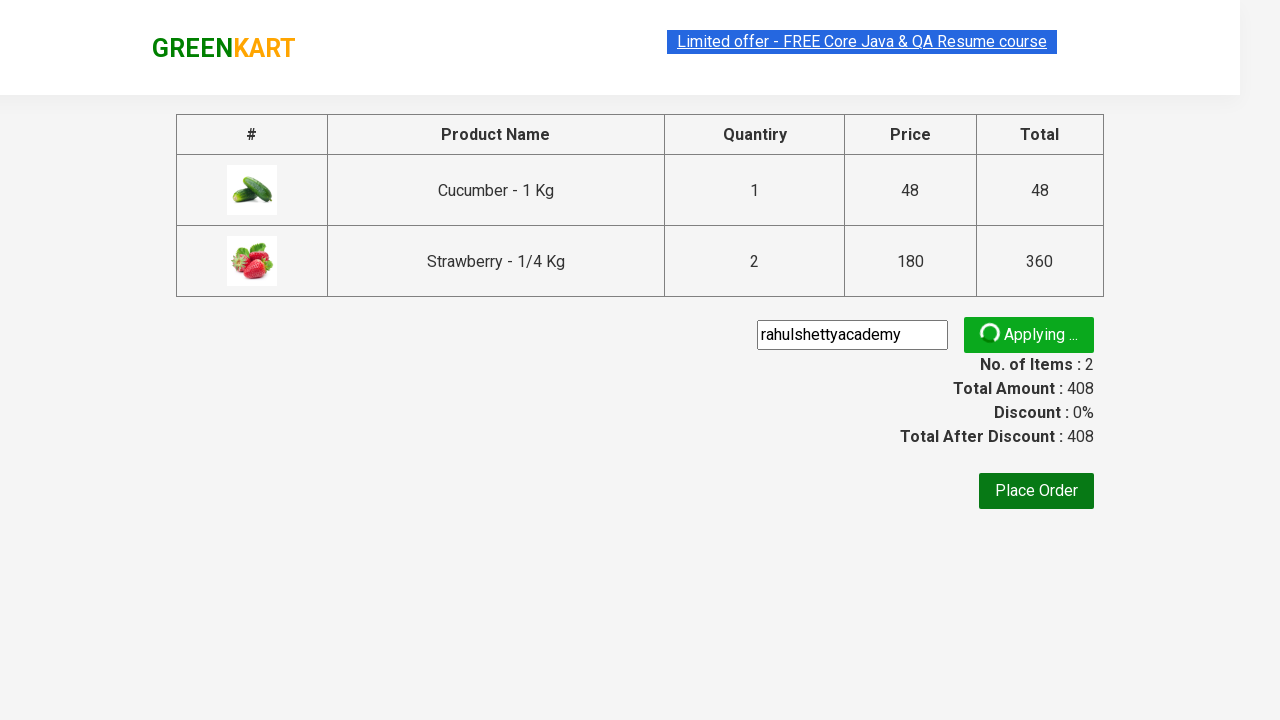

Promo code successfully applied - confirmation message displayed
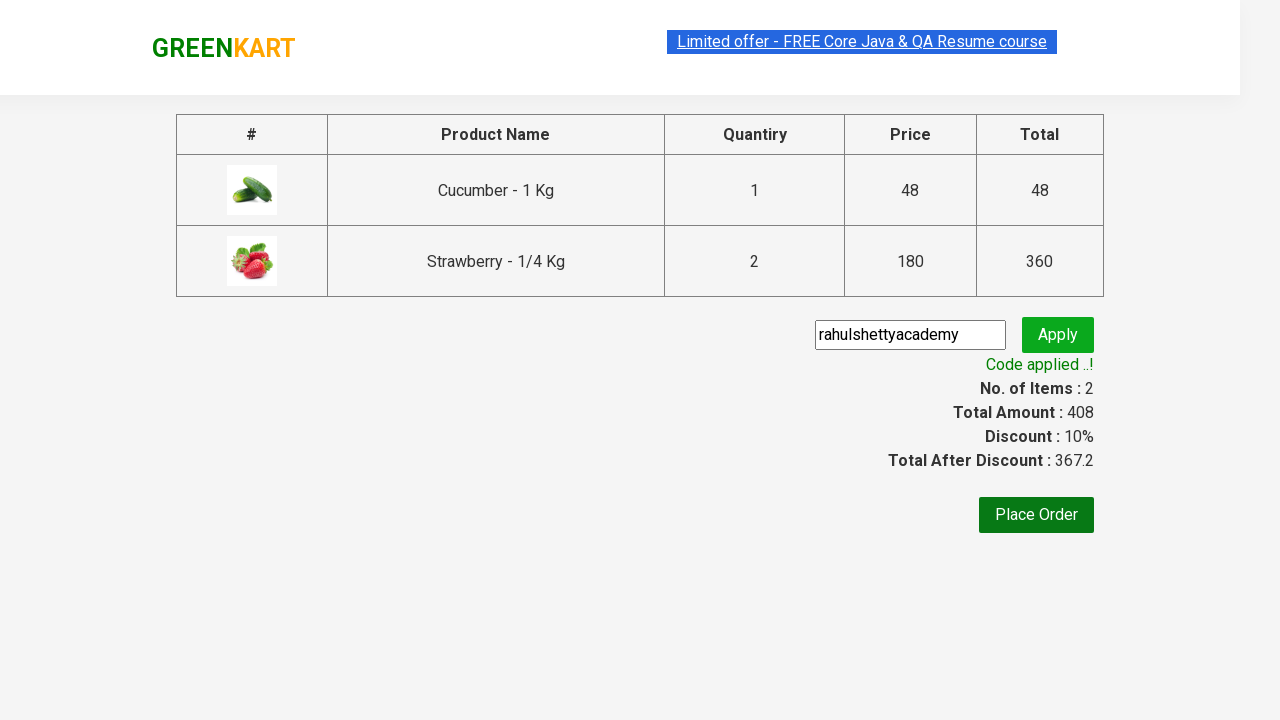

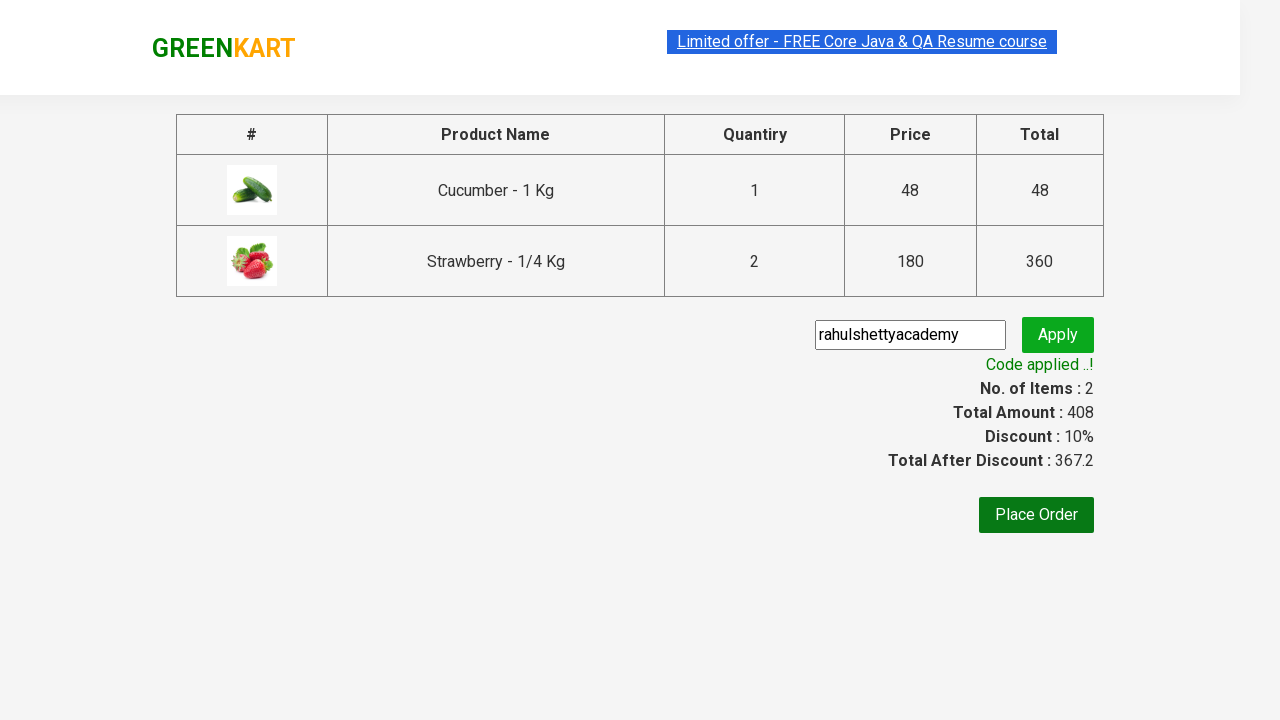